Navigates to an Angular demo application and clicks on the Library link while monitoring network activity for failed requests

Starting URL: https://rahulshettyacademy.com/angularAppdemo/

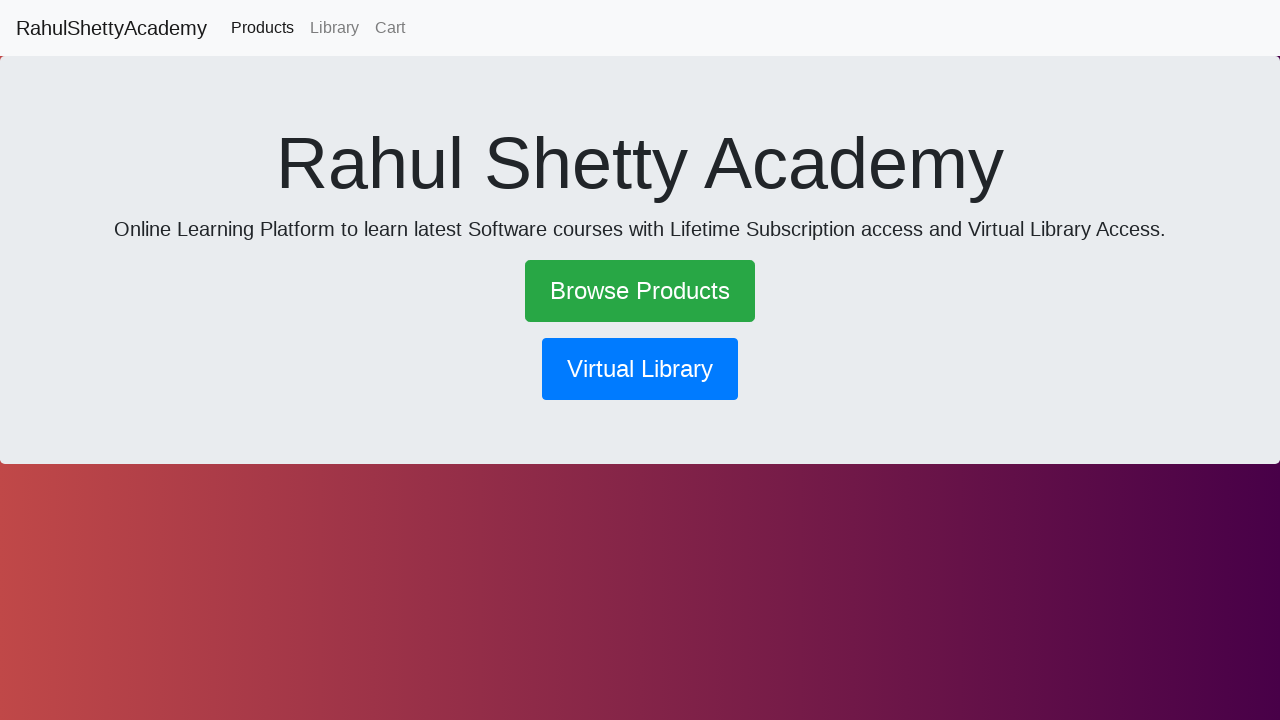

Clicked on the Library link at (334, 28) on text=Library
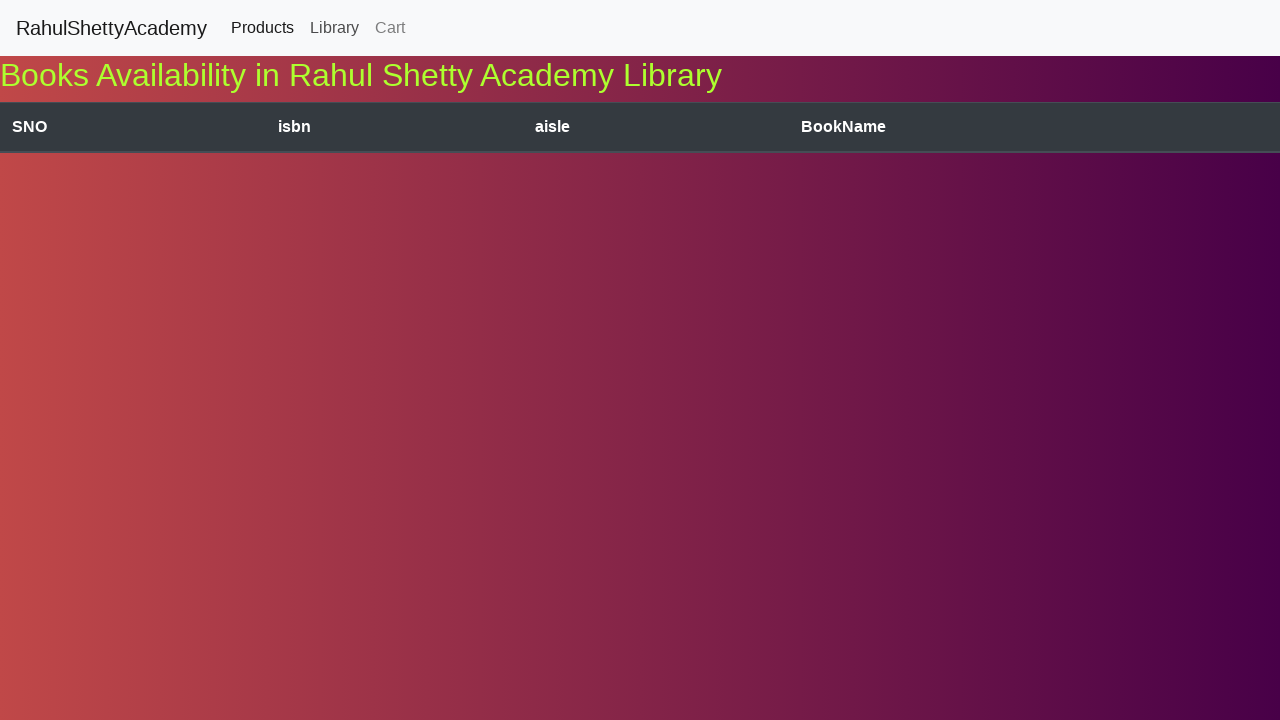

Navigation completed and network became idle
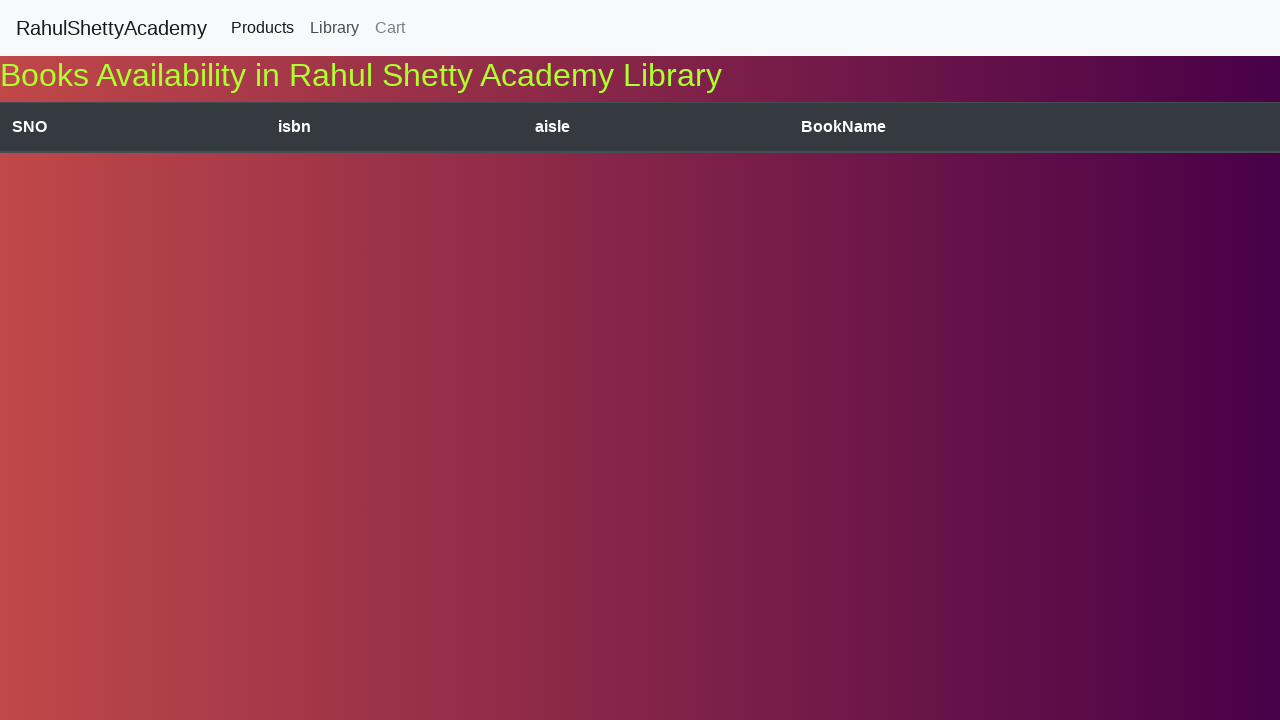

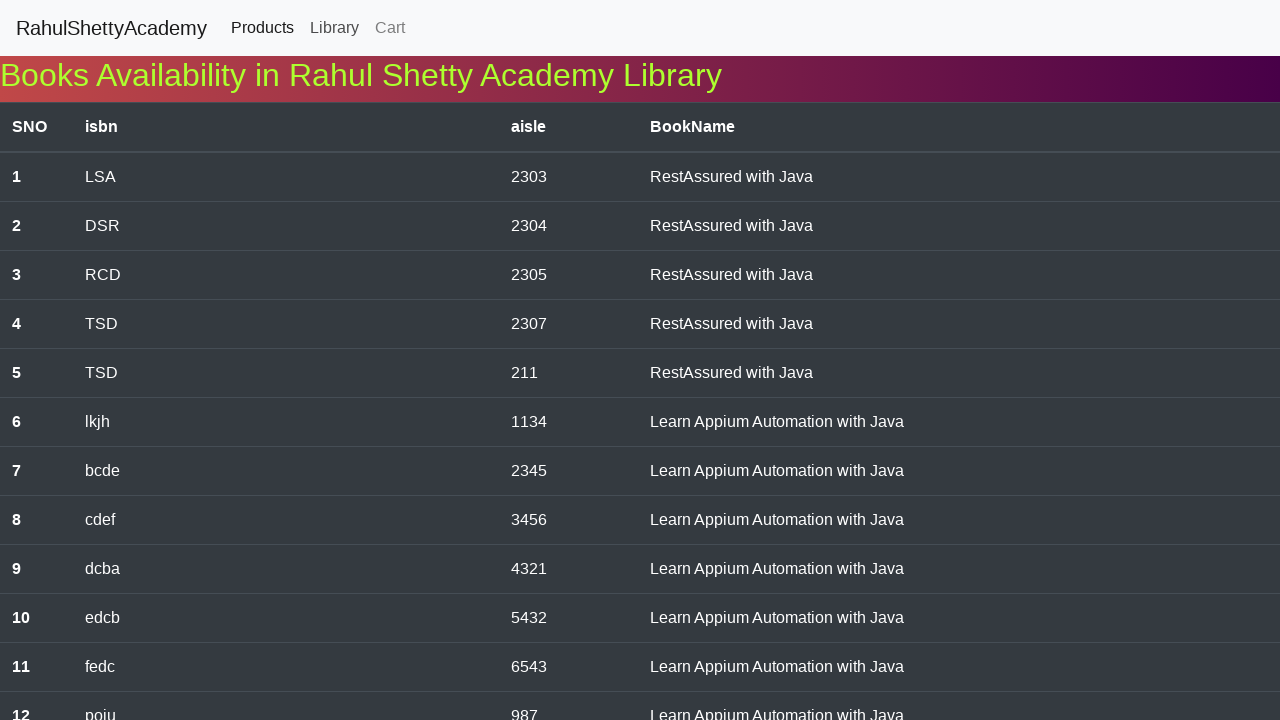